Tests browser window handling functionality by clicking buttons that open new windows and tabs, then switching to the newly opened window and closing it.

Starting URL: https://demoqa.com/browser-windows

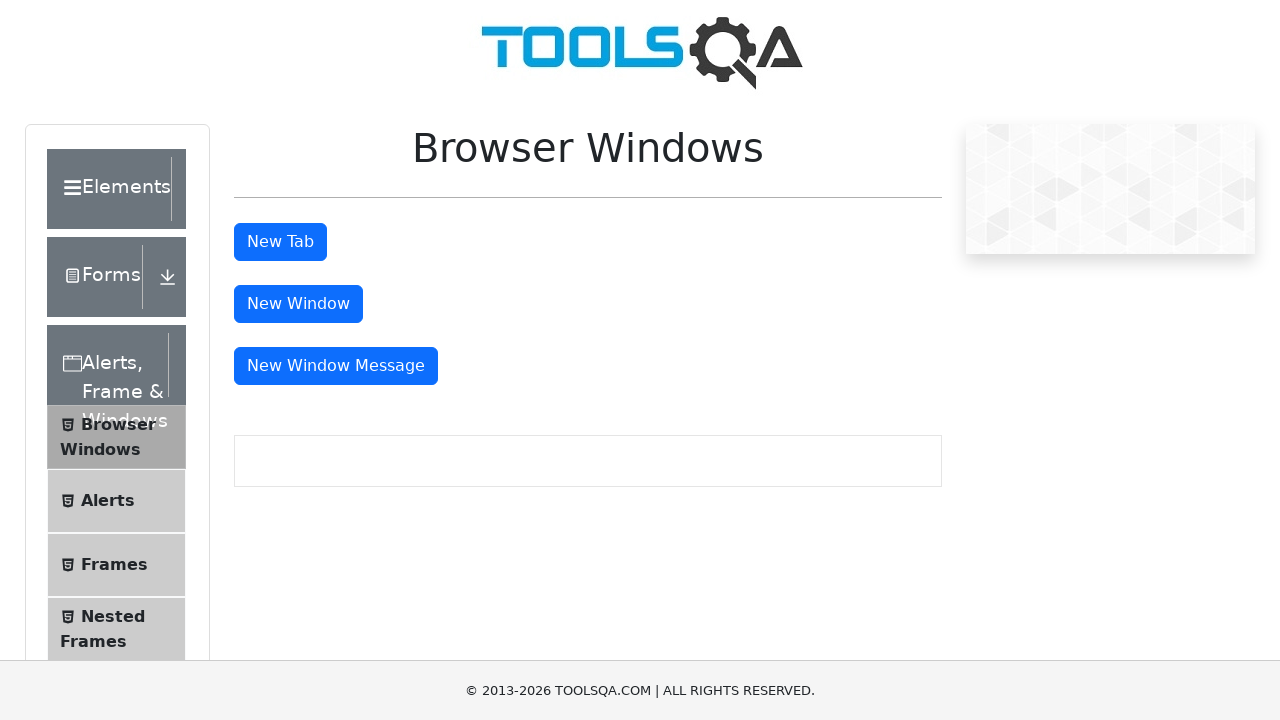

Clicked button to open new window at (298, 304) on #windowButton
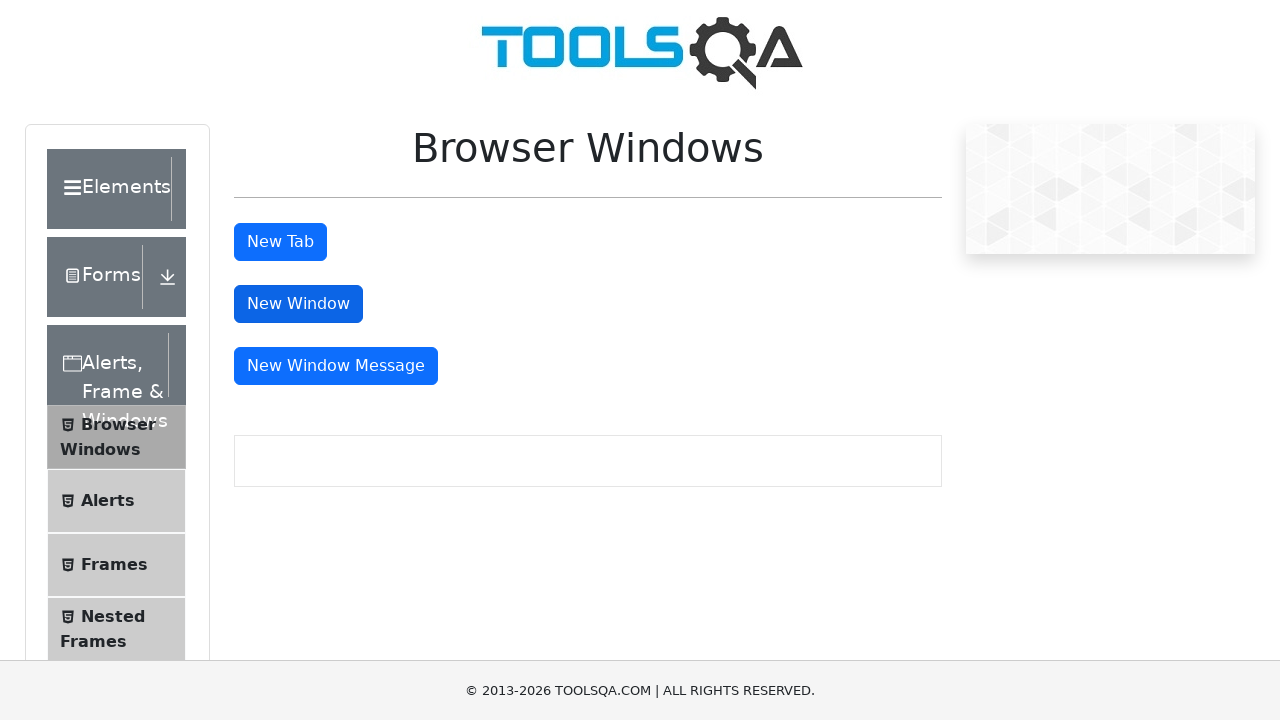

Clicked button to open new tab at (280, 242) on #tabButton
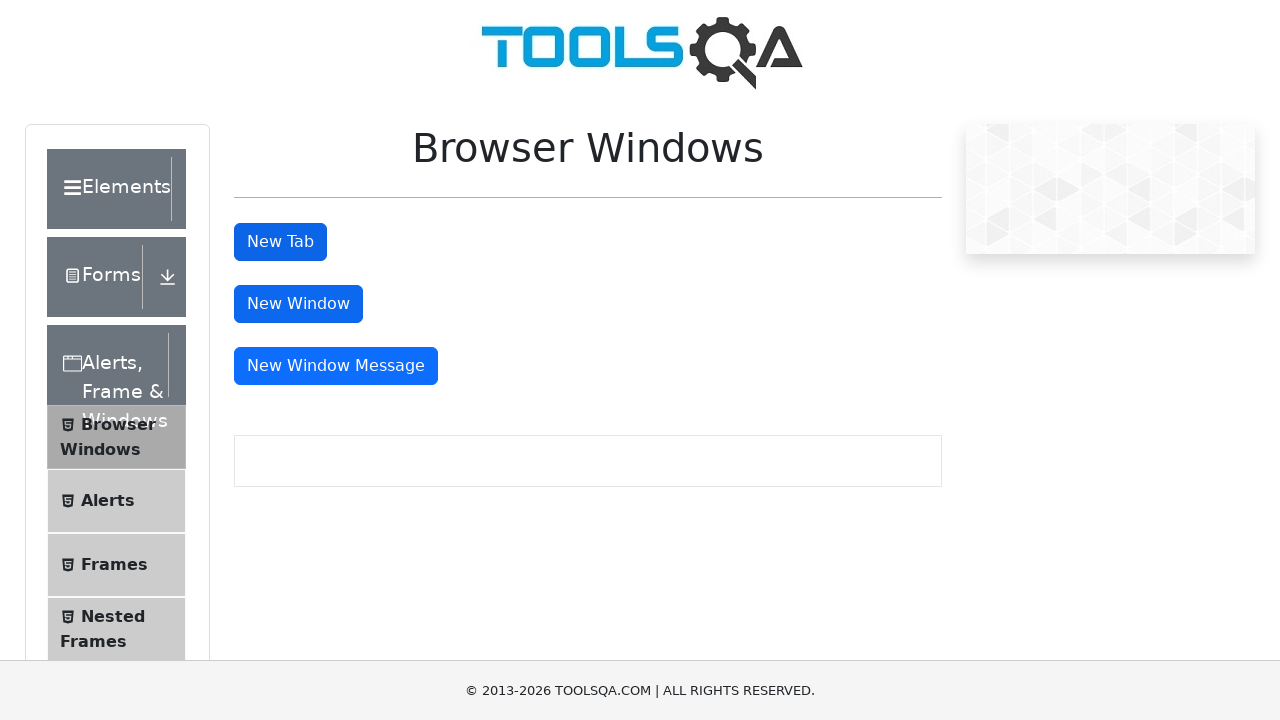

Waited for new pages to be created
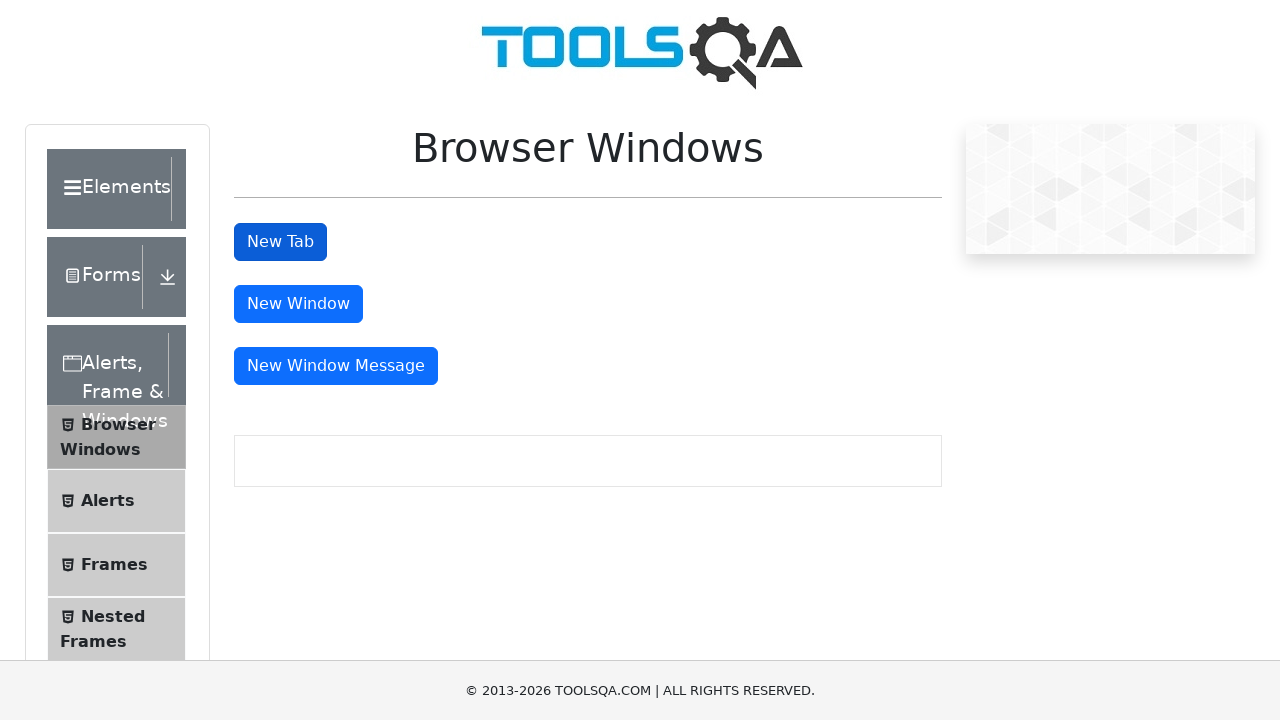

Retrieved all pages from browser context
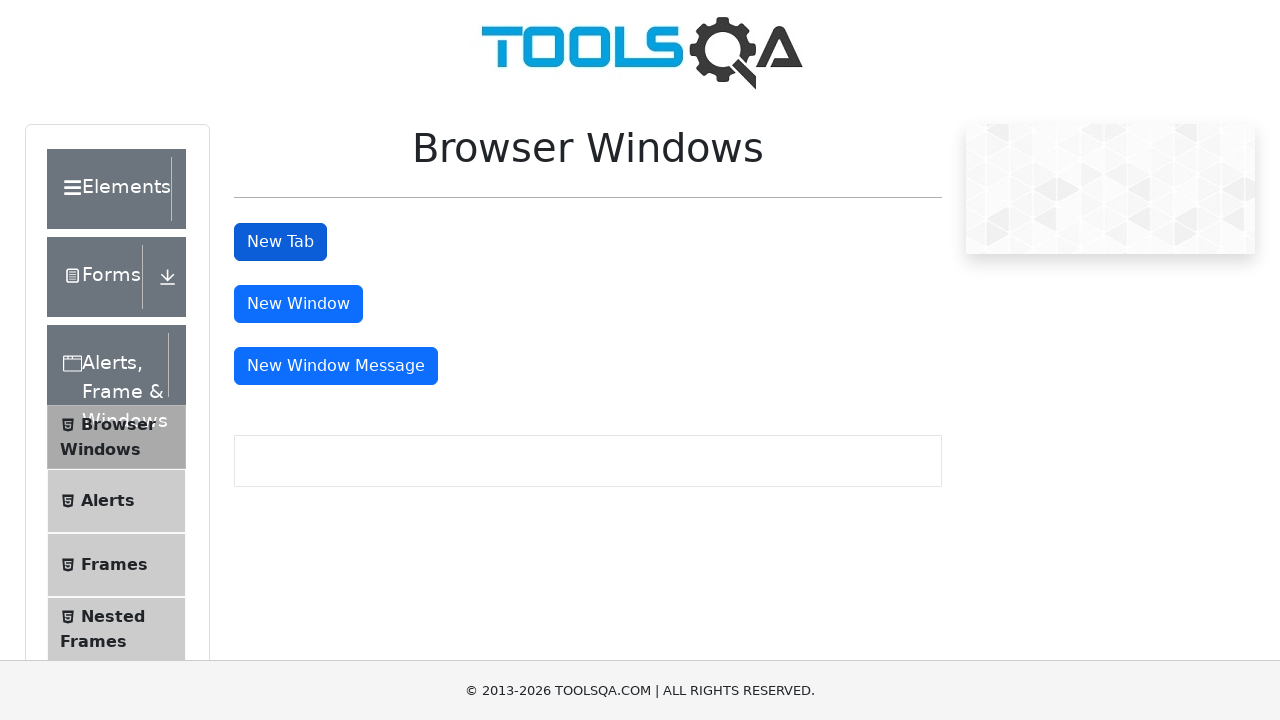

Selected first new page from context
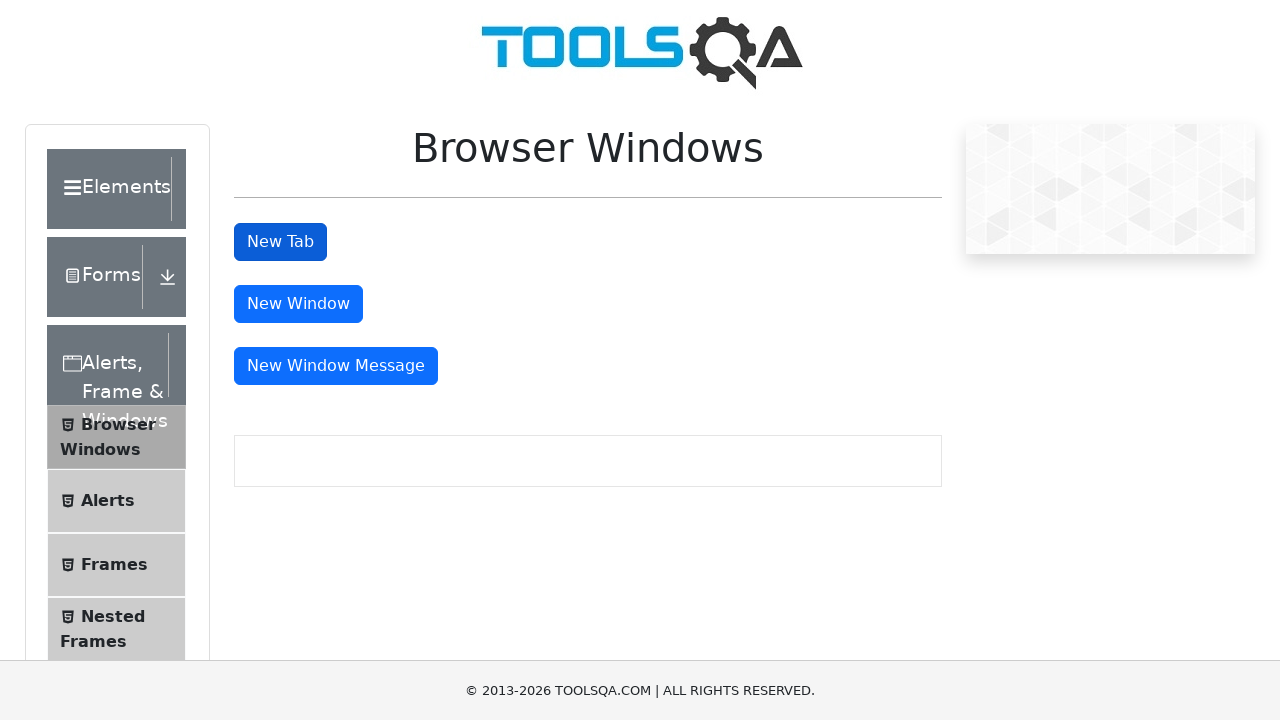

Brought new page to front
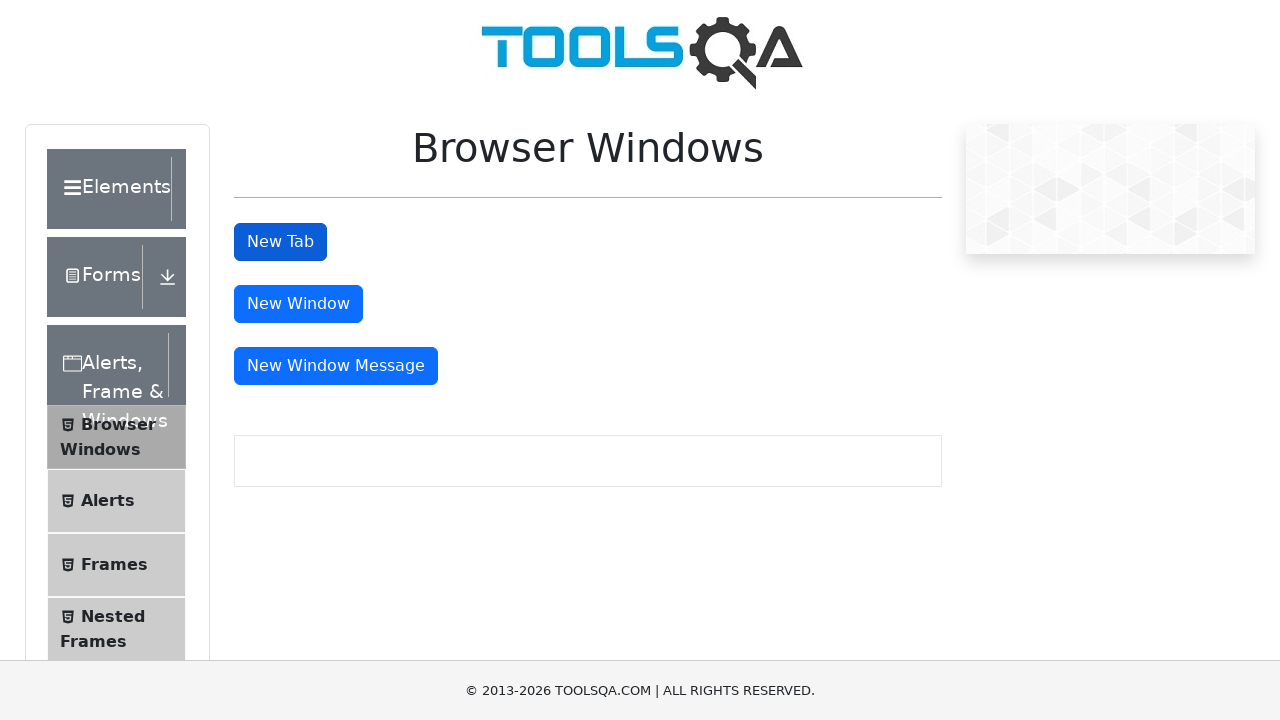

Waited 3 seconds on the new page
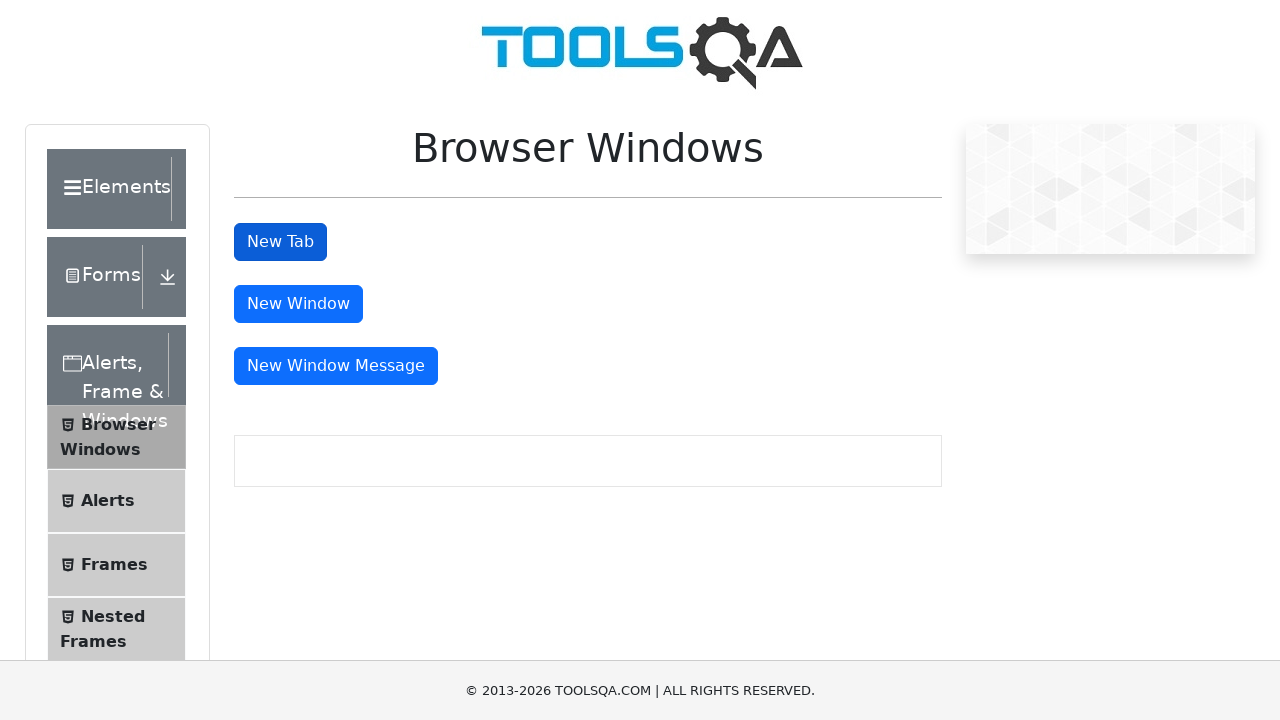

Closed the new page
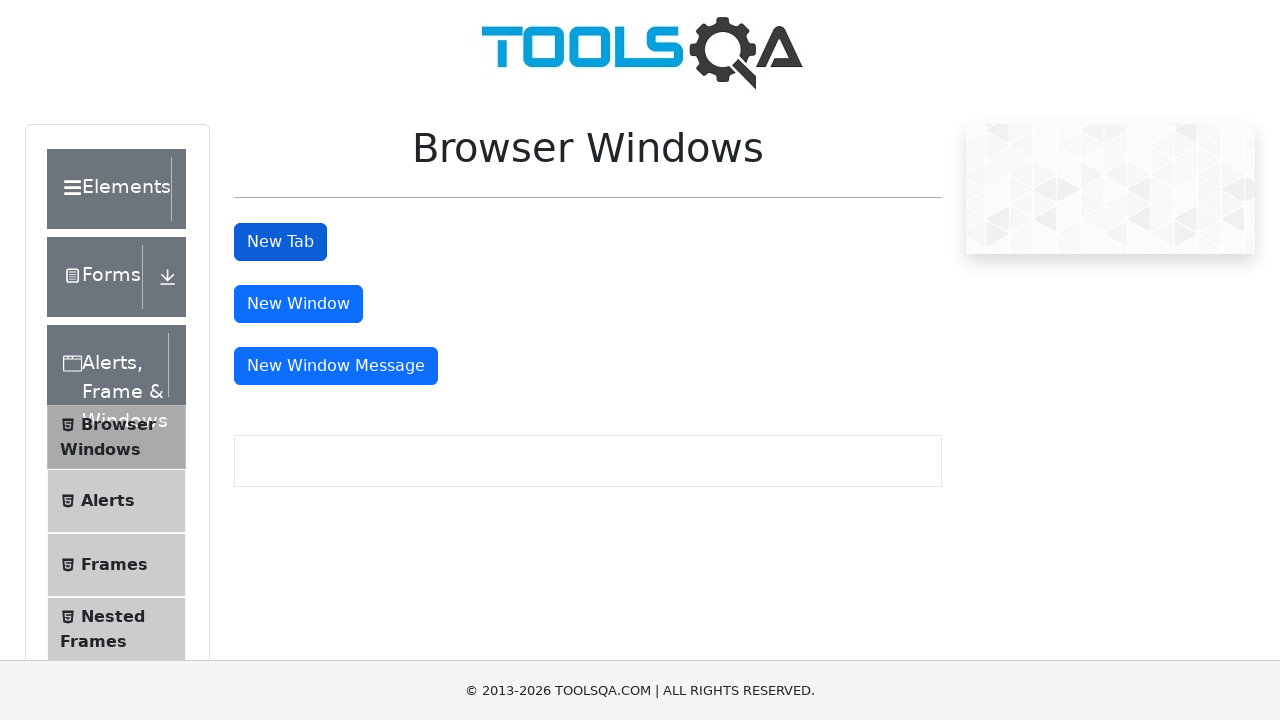

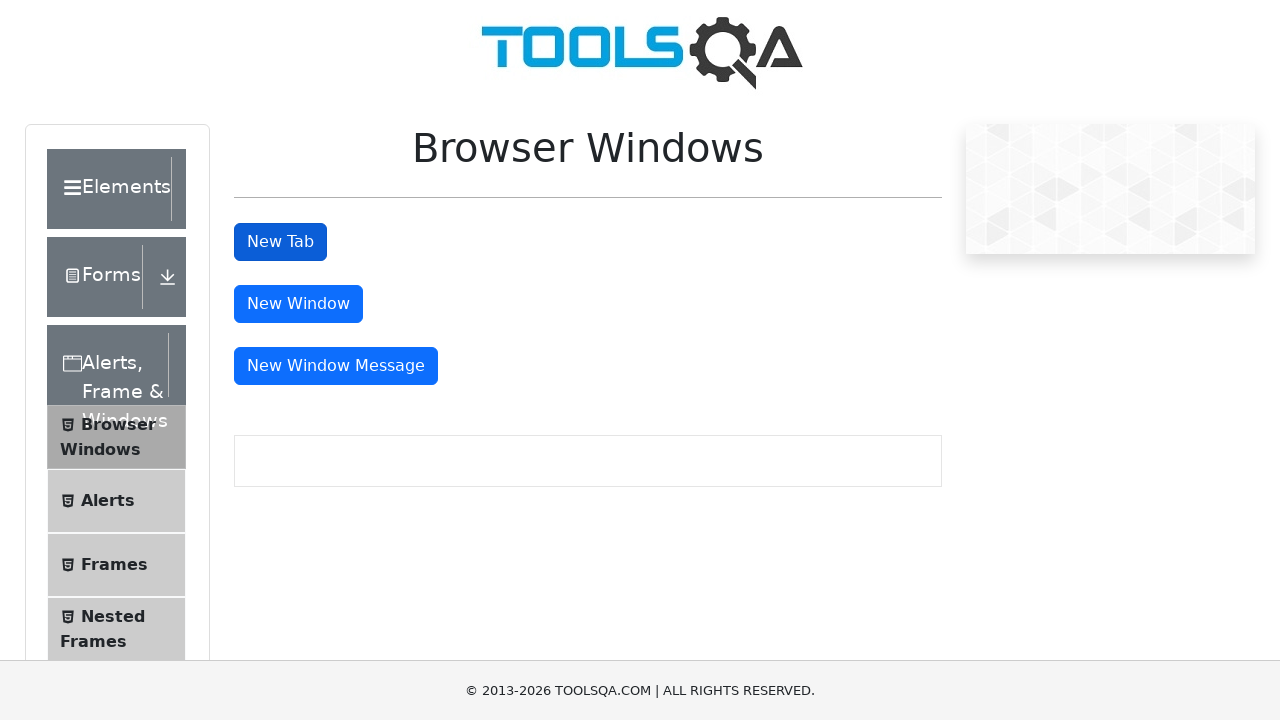